Tests that uncompleting a todo while viewing 'all' filter keeps it visible and shows uncompleted state

Starting URL: https://todomvc.com/examples/typescript-angular/#/

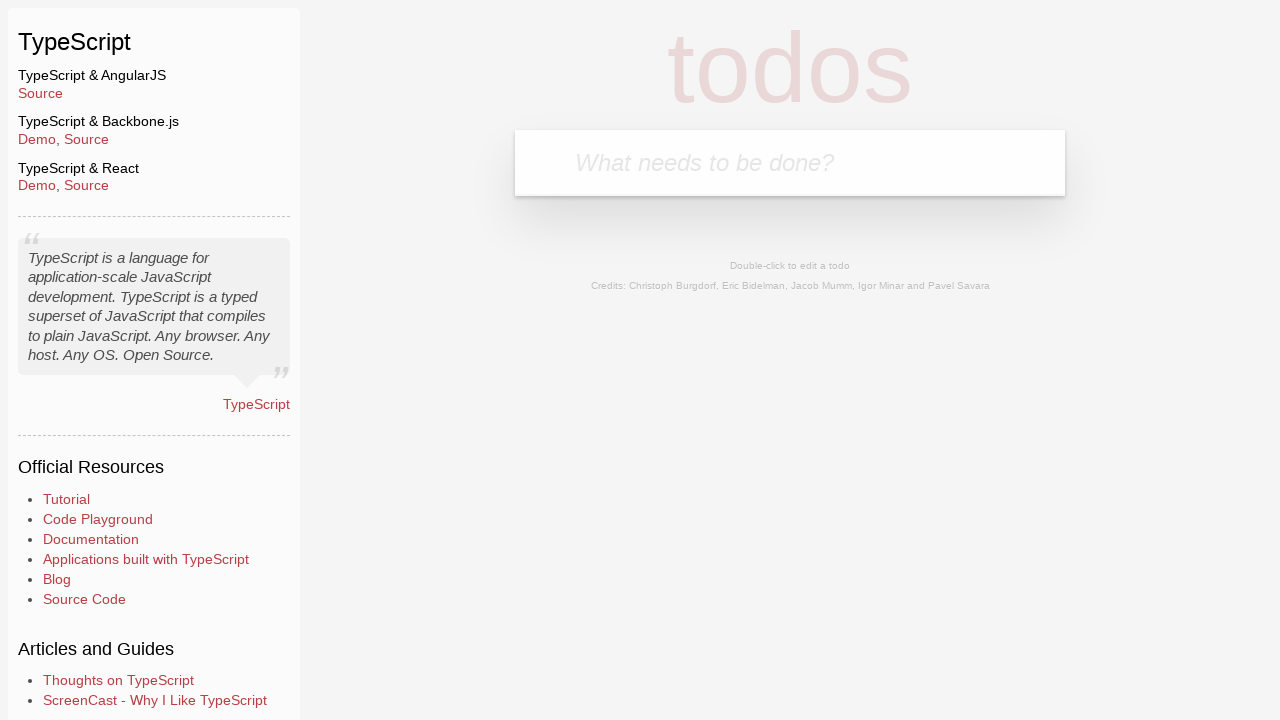

Filled new todo input with 'Example1' on .new-todo
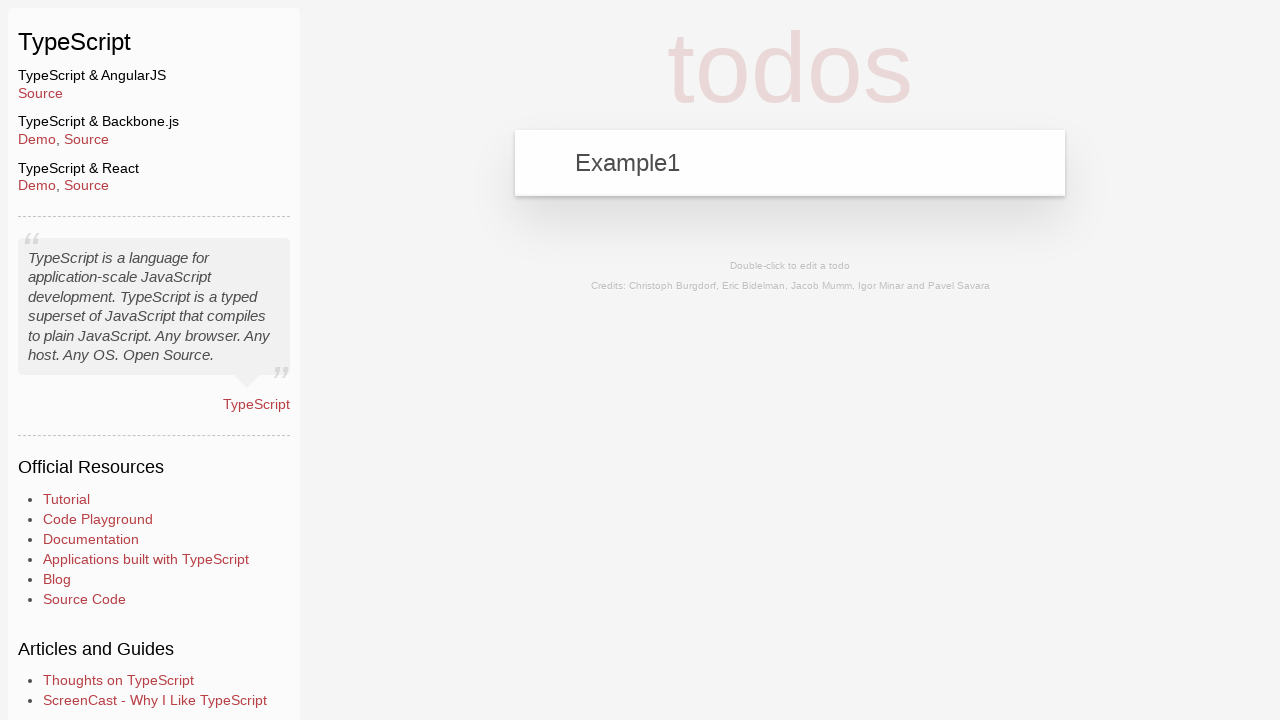

Pressed Enter to create new todo 'Example1' on .new-todo
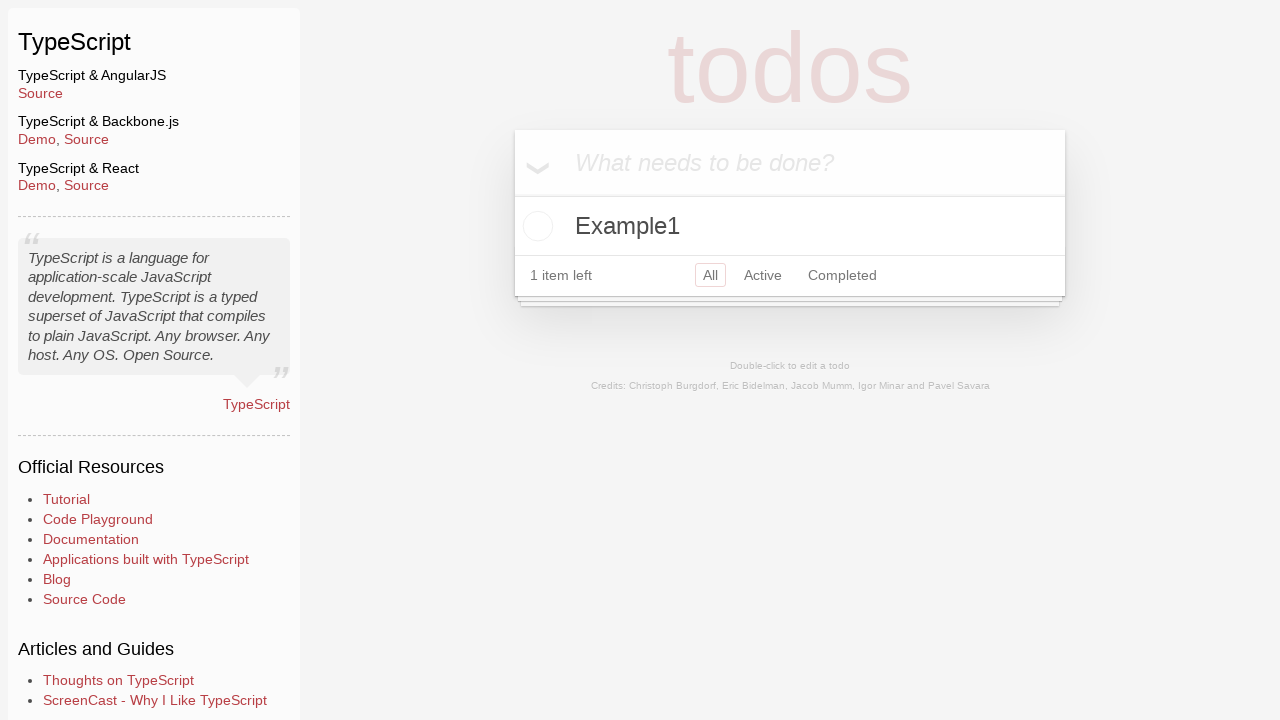

Clicked toggle to mark 'Example1' as completed at (535, 226) on li:has-text('Example1') .toggle
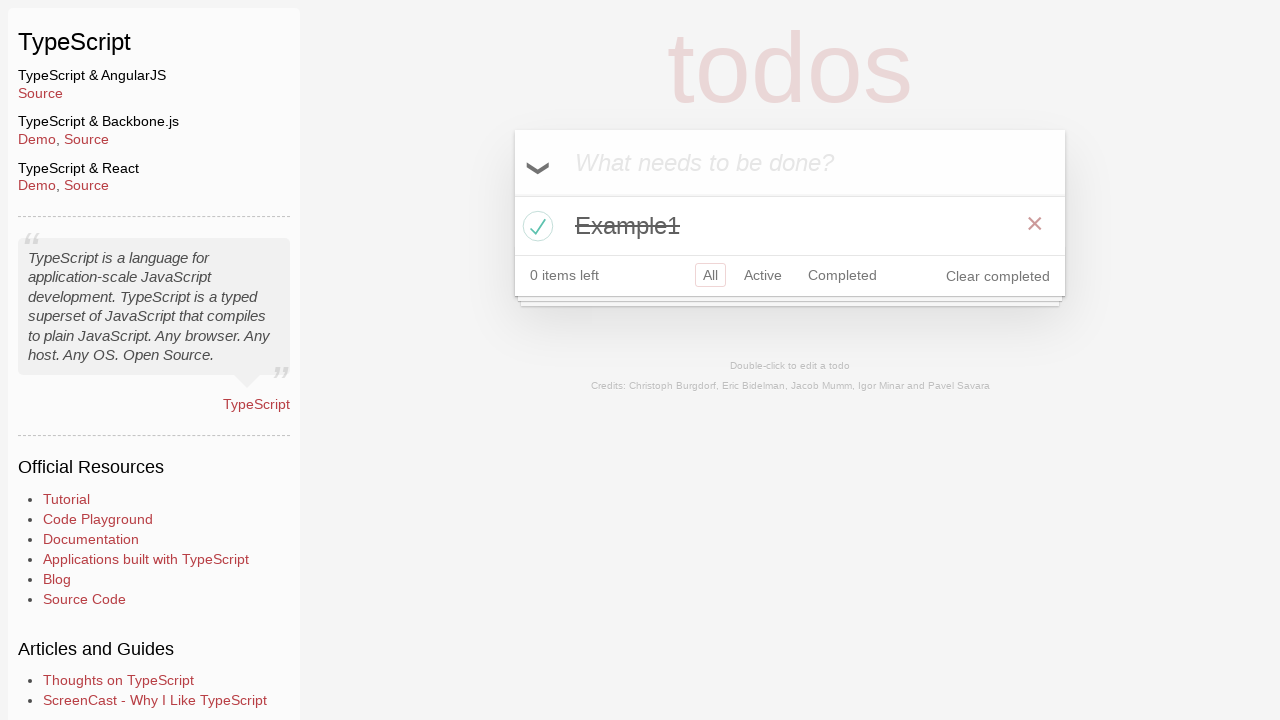

Clicked 'All' filter button at (710, 275) on a:has-text('All')
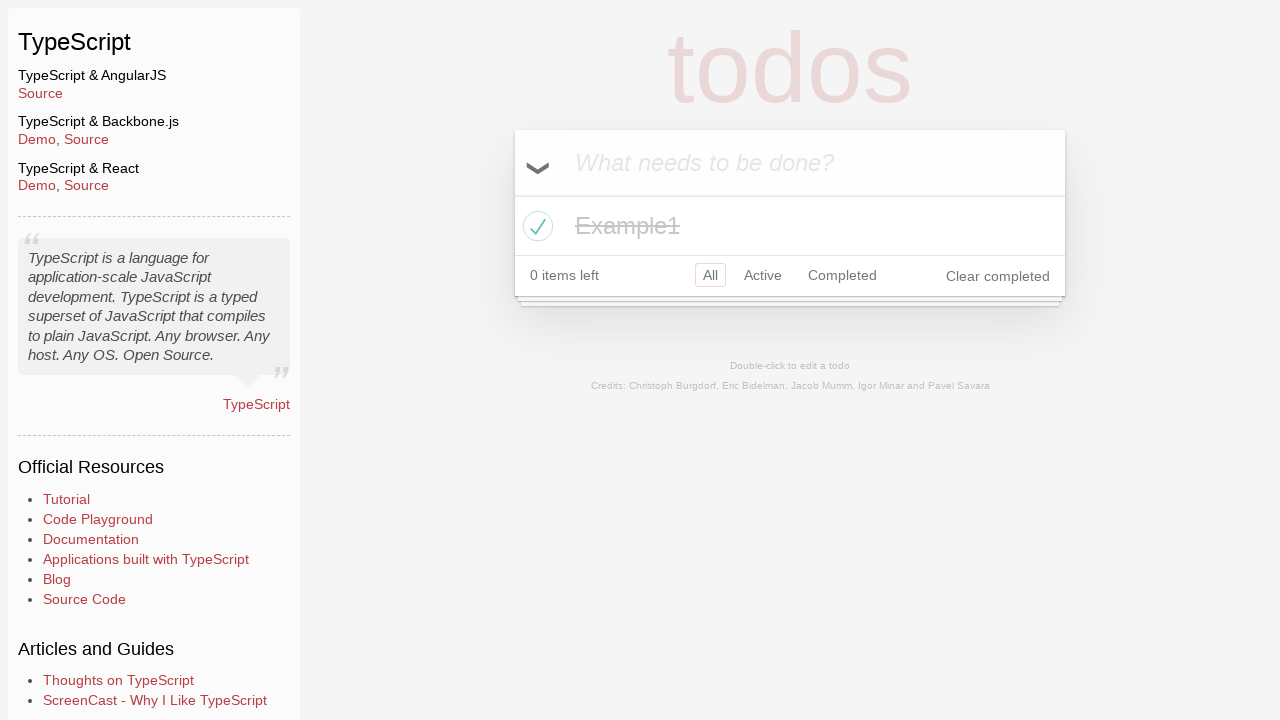

Clicked toggle to uncomplete 'Example1' at (535, 226) on li:has-text('Example1') .toggle
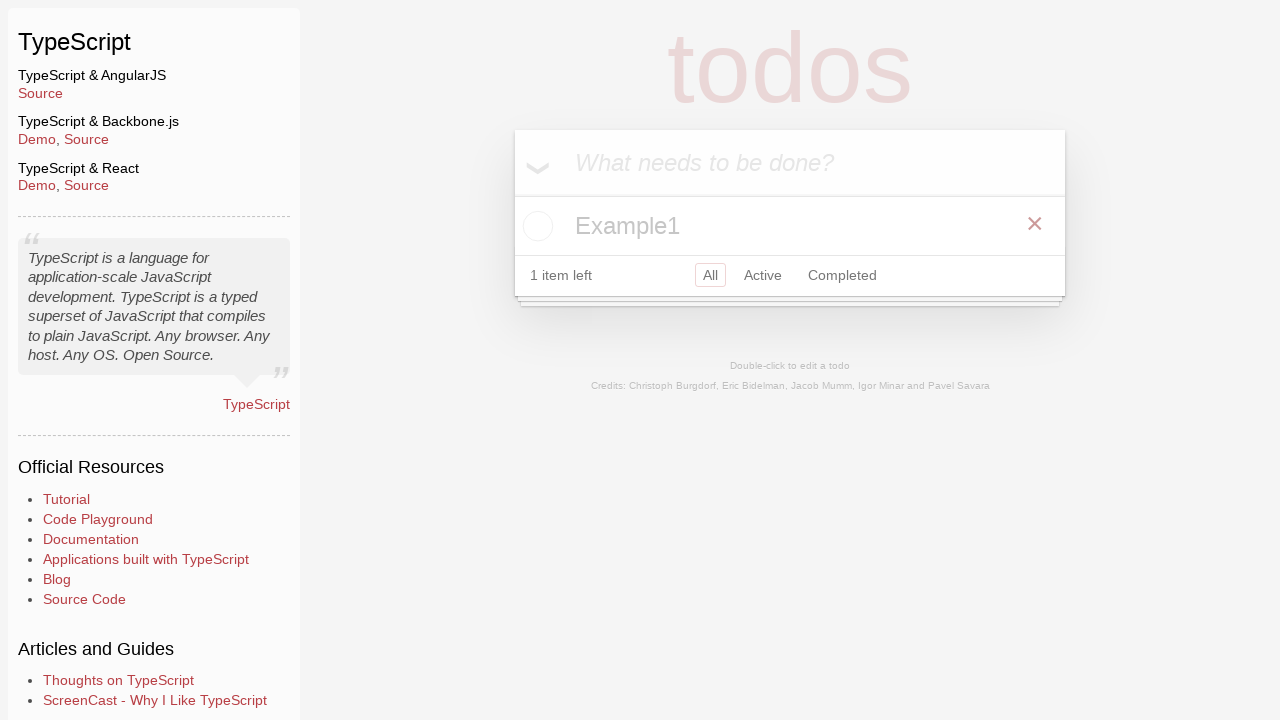

Verified 'Example1' is visible and in uncompleted state while viewing 'All' filter
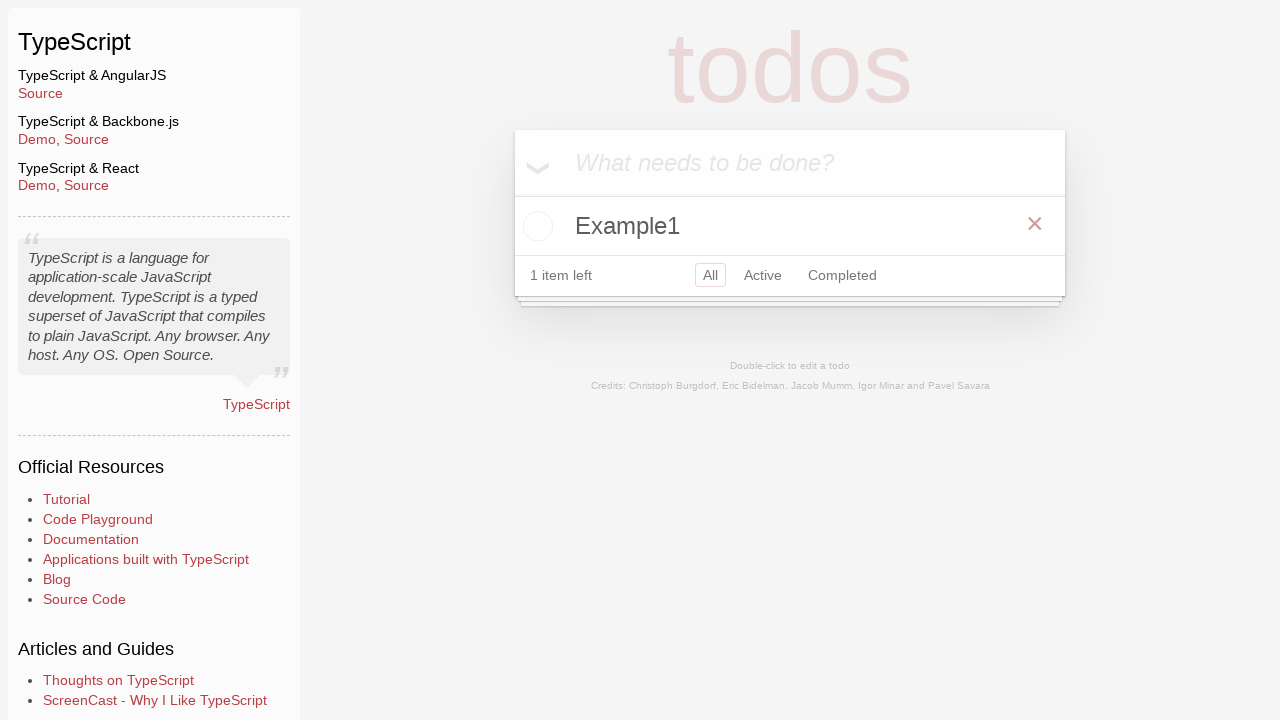

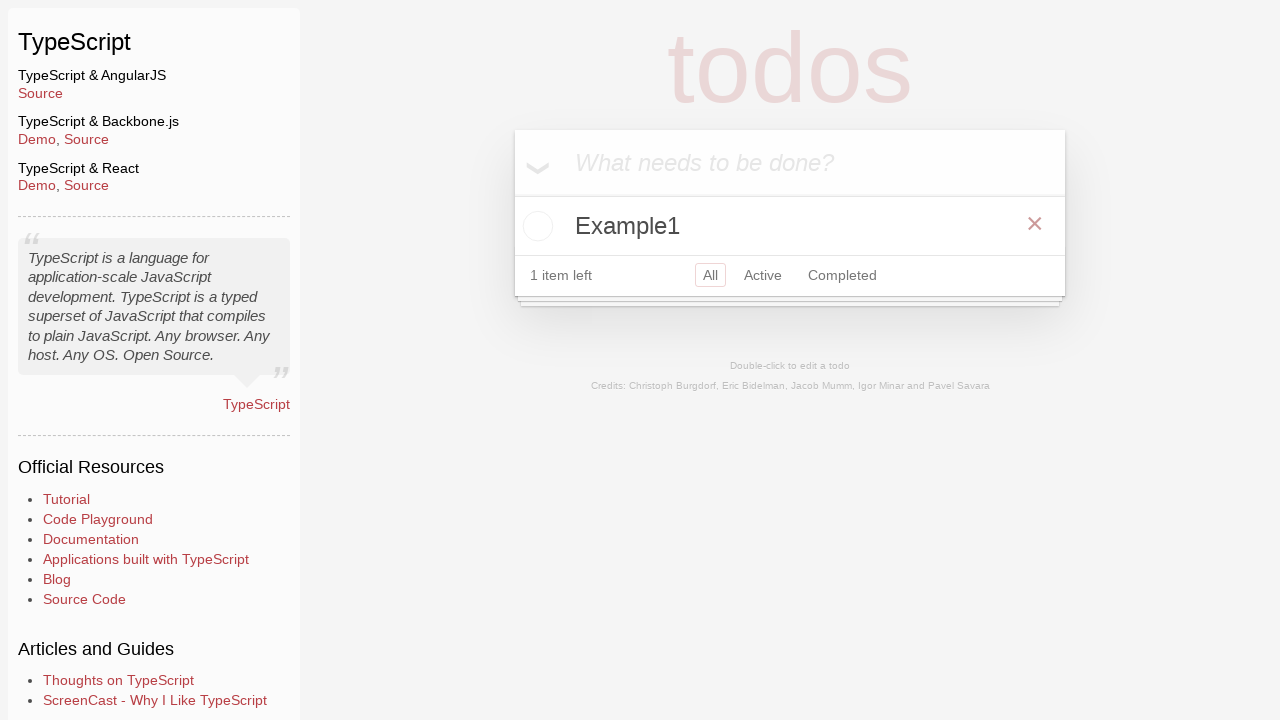